Tests JavaScript alert handling by clicking a button that triggers a JS alert, accepting the alert, and verifying the result message is displayed correctly

Starting URL: https://the-internet.herokuapp.com/javascript_alerts

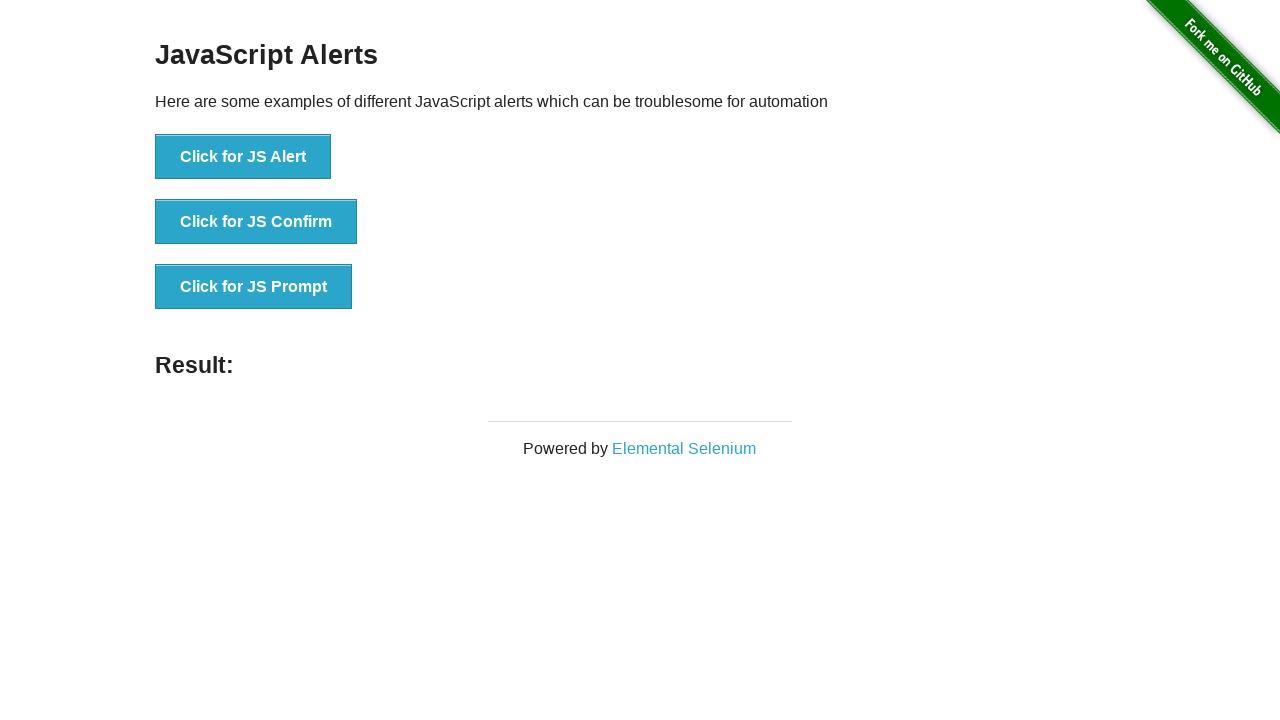

Clicked the JS Alert button at (243, 157) on xpath=//*[text()='Click for JS Alert']
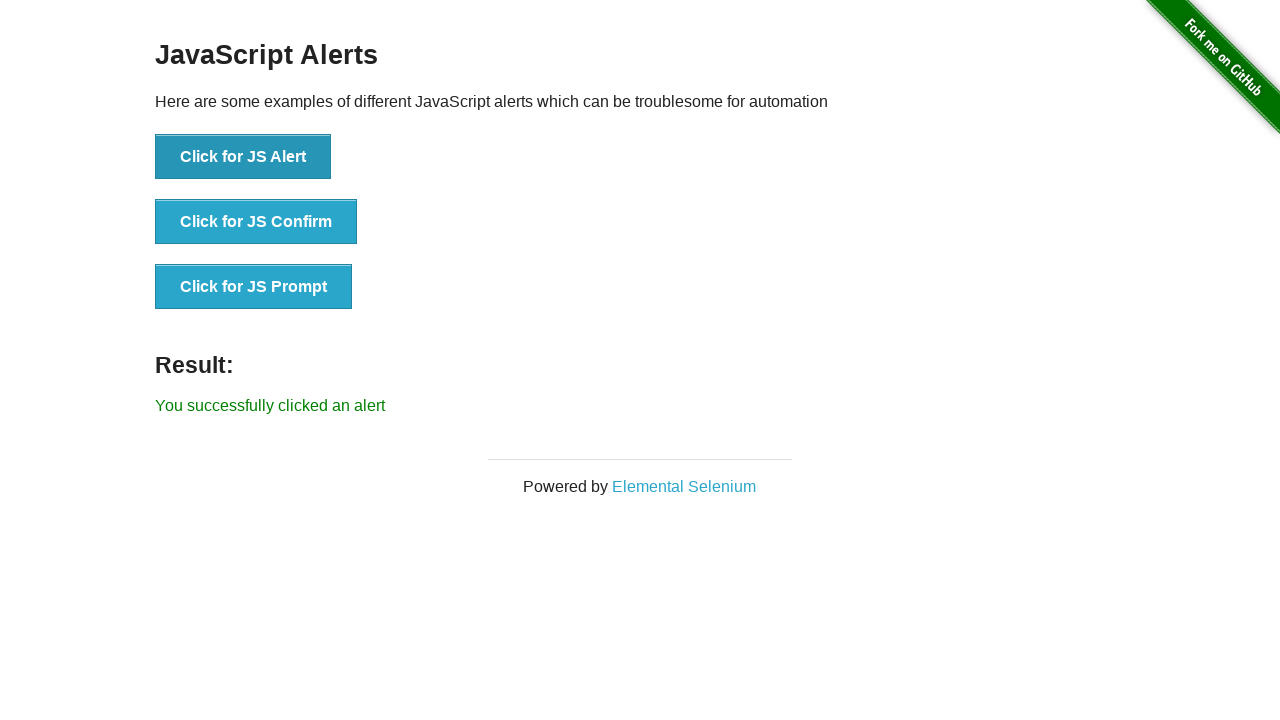

Set up dialog handler to accept alerts
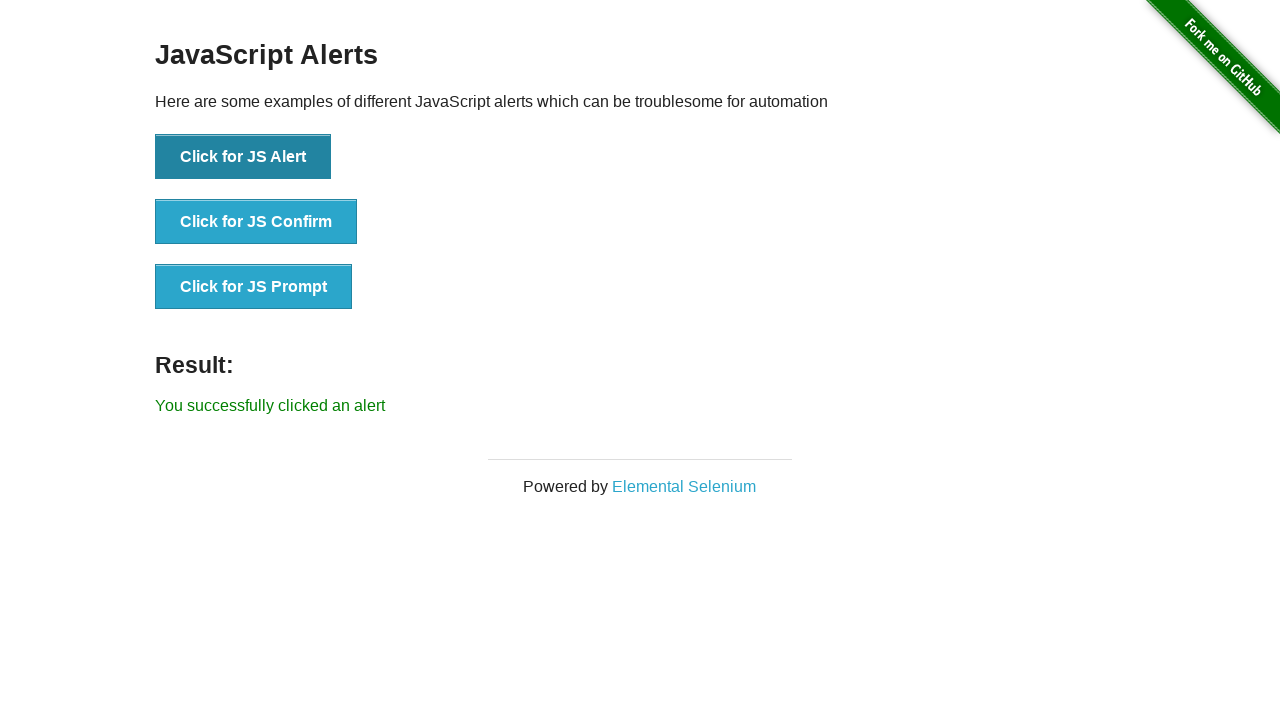

Clicked the JS Alert button again to trigger alert with handler ready at (243, 157) on xpath=//*[text()='Click for JS Alert']
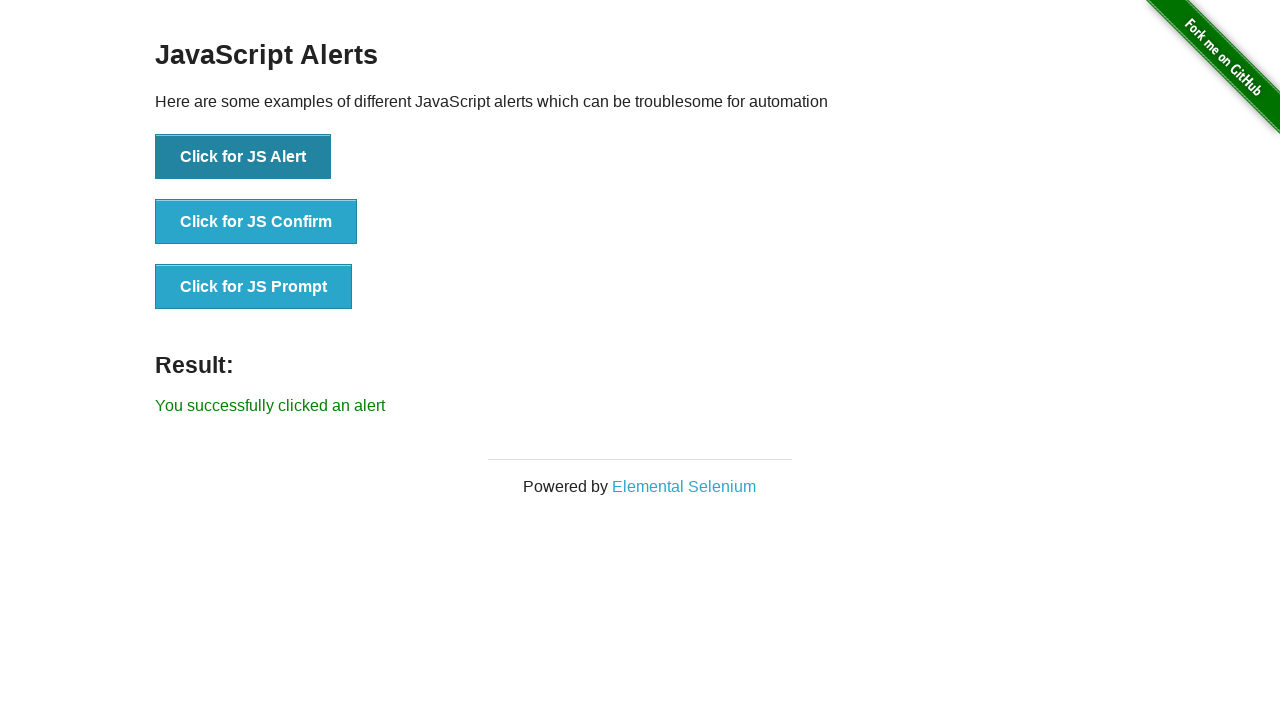

Retrieved result message text content
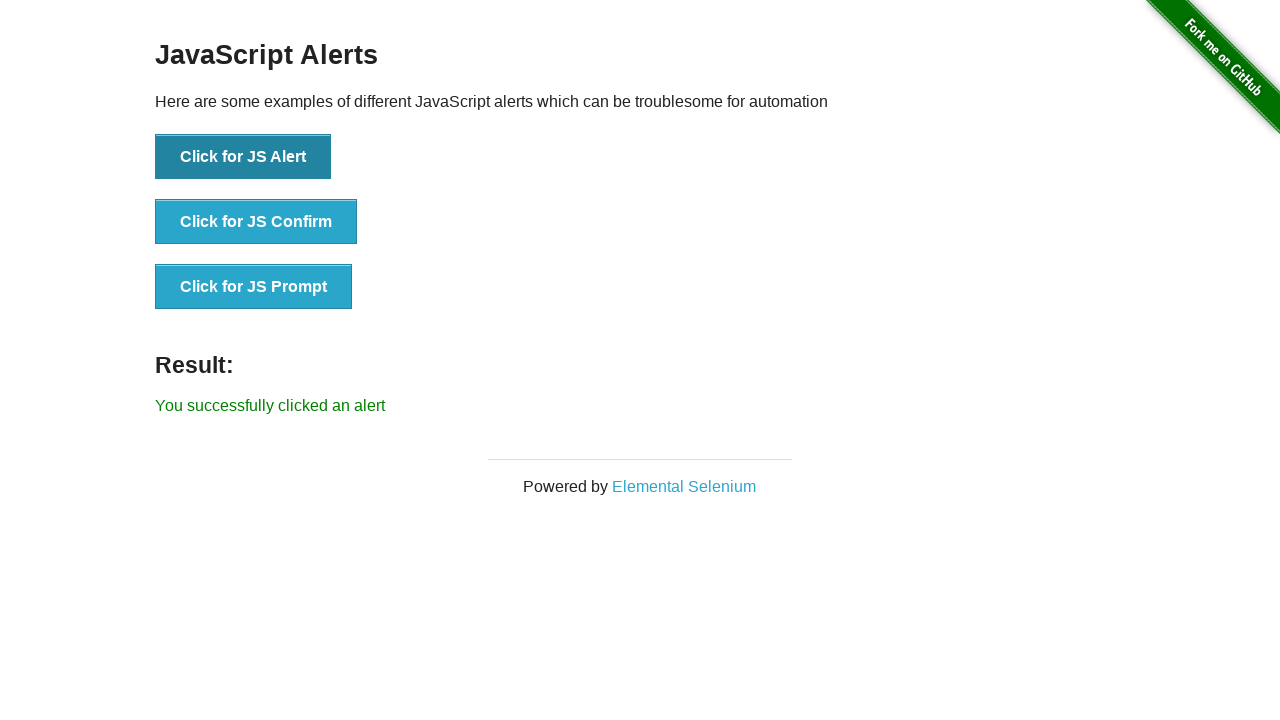

Verified result message displays 'You successfully clicked an alert'
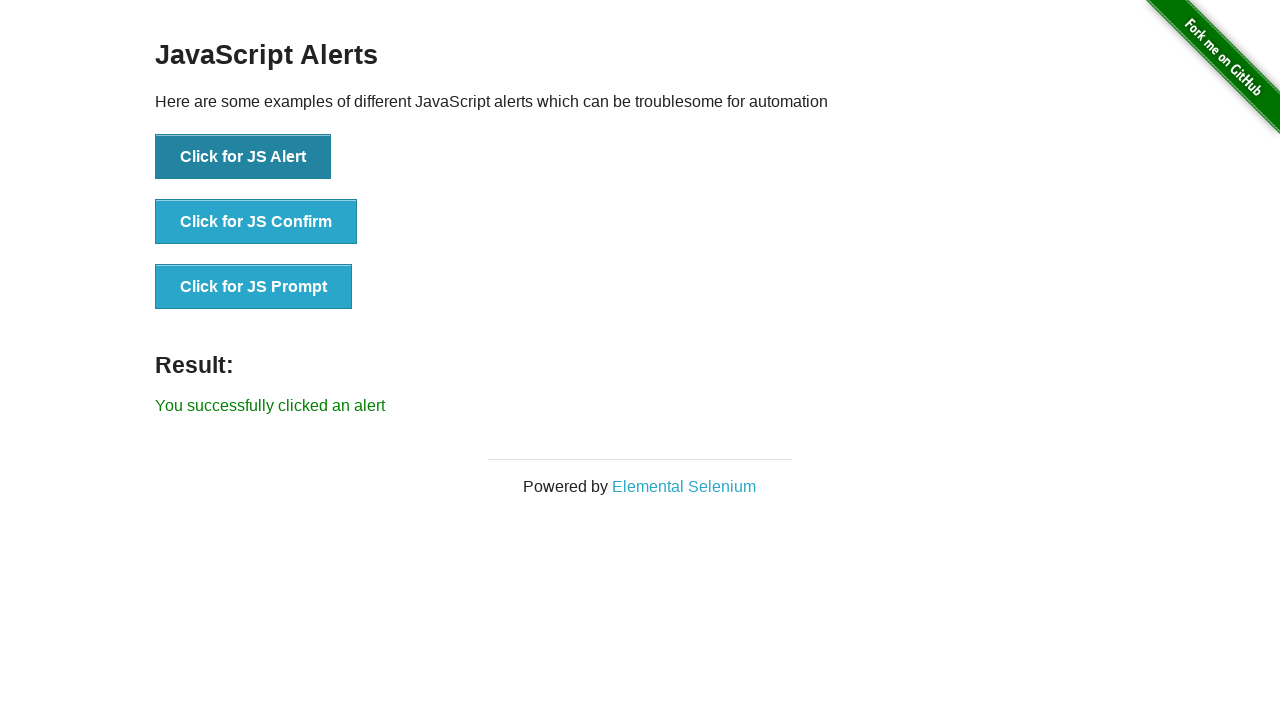

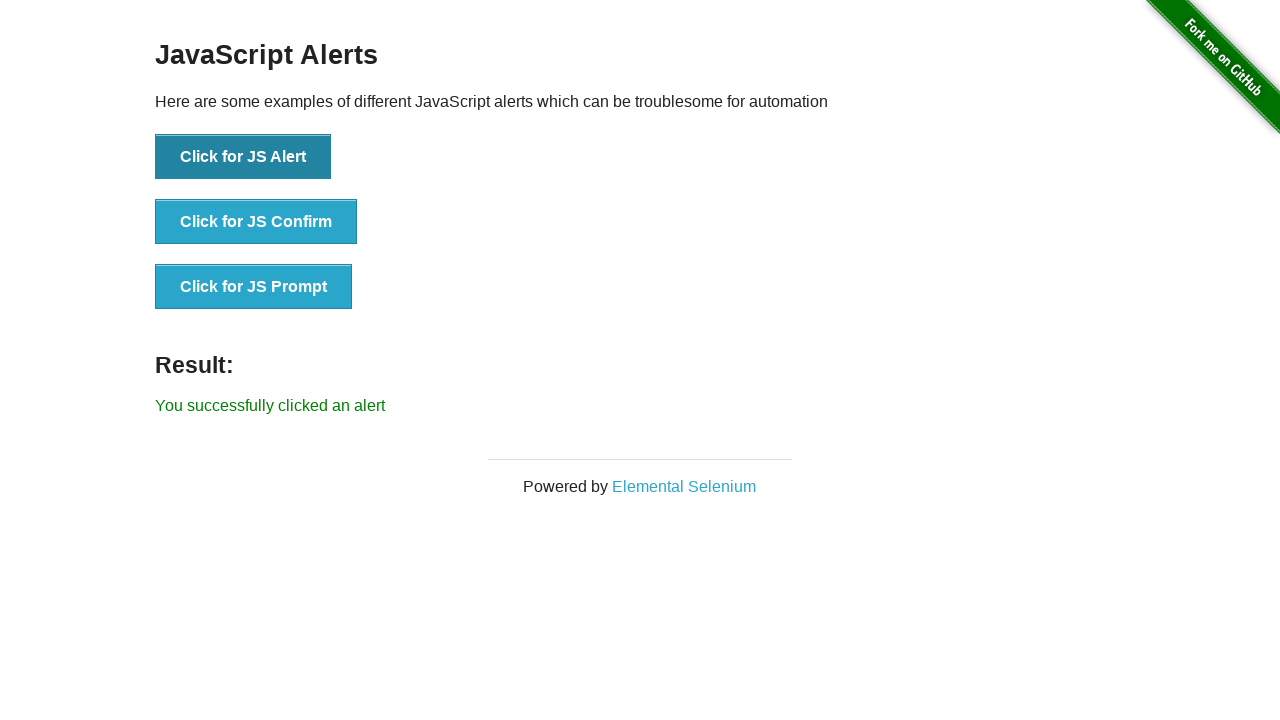